Tests login functionality on Sauce Demo site by entering credentials and checking for error messages

Starting URL: https://www.saucedemo.com/

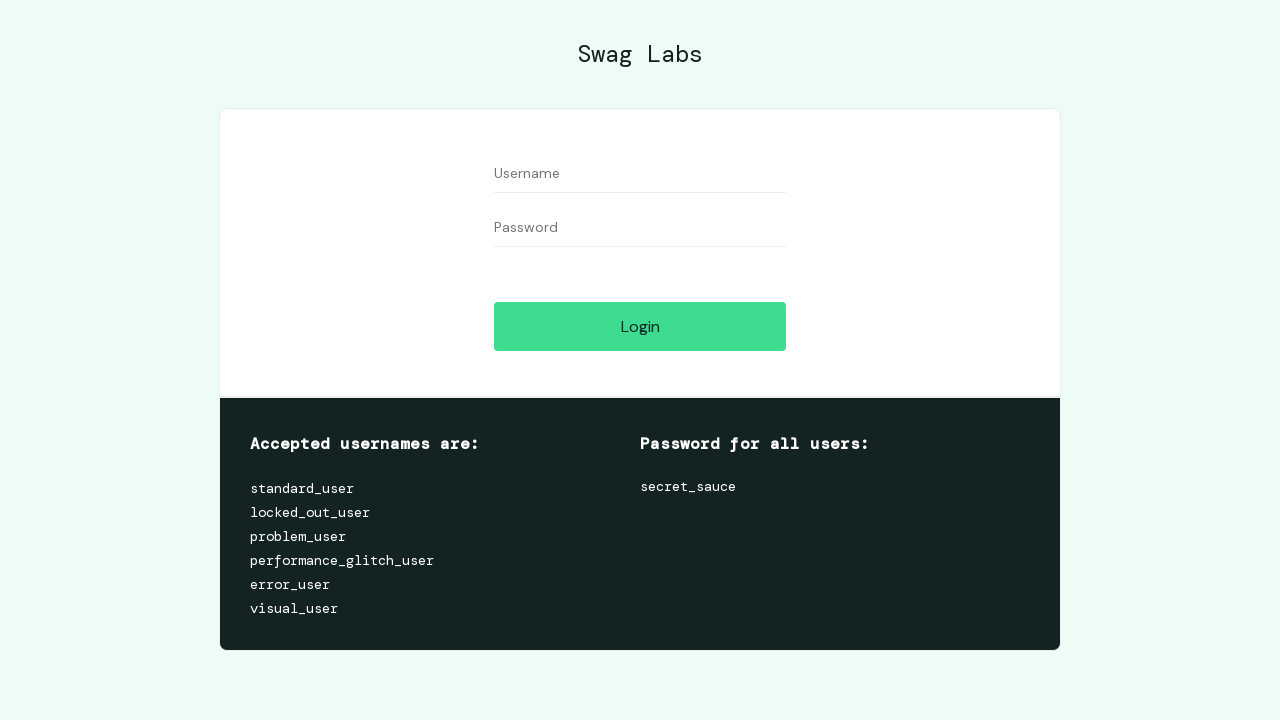

Filled username field with 'Admin' on #user-name
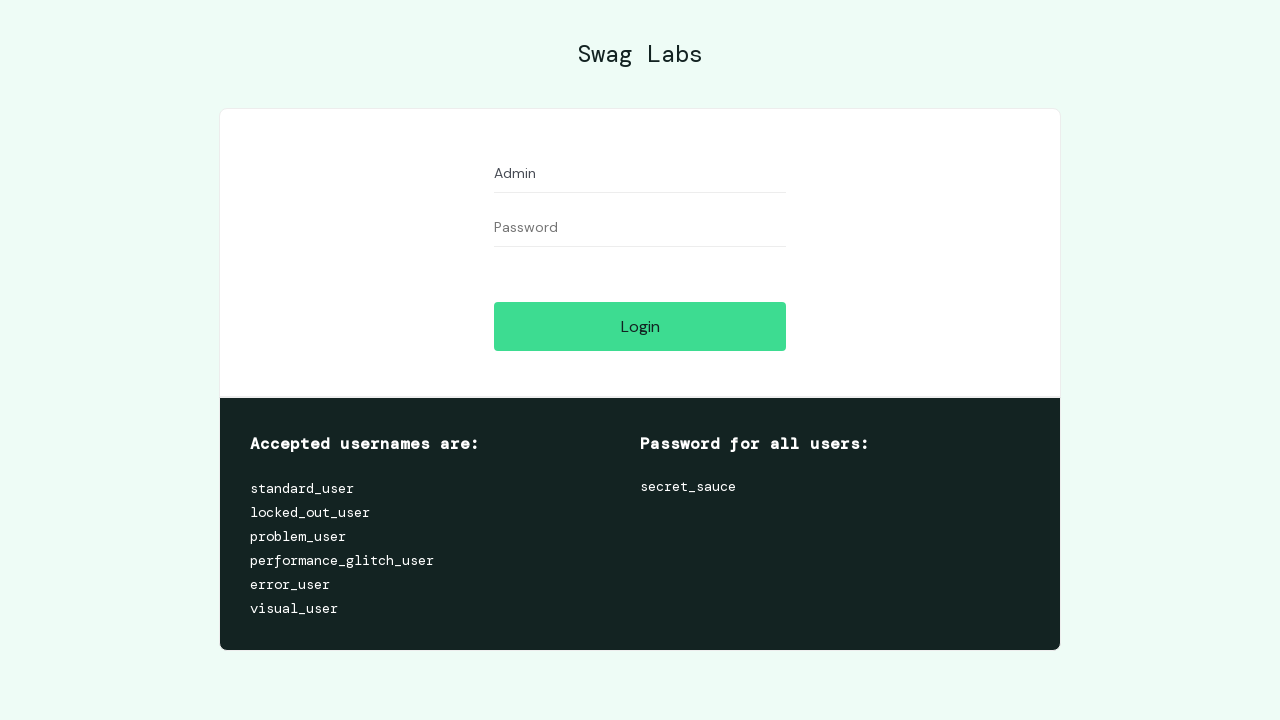

Filled password field with 'Admin' on #password
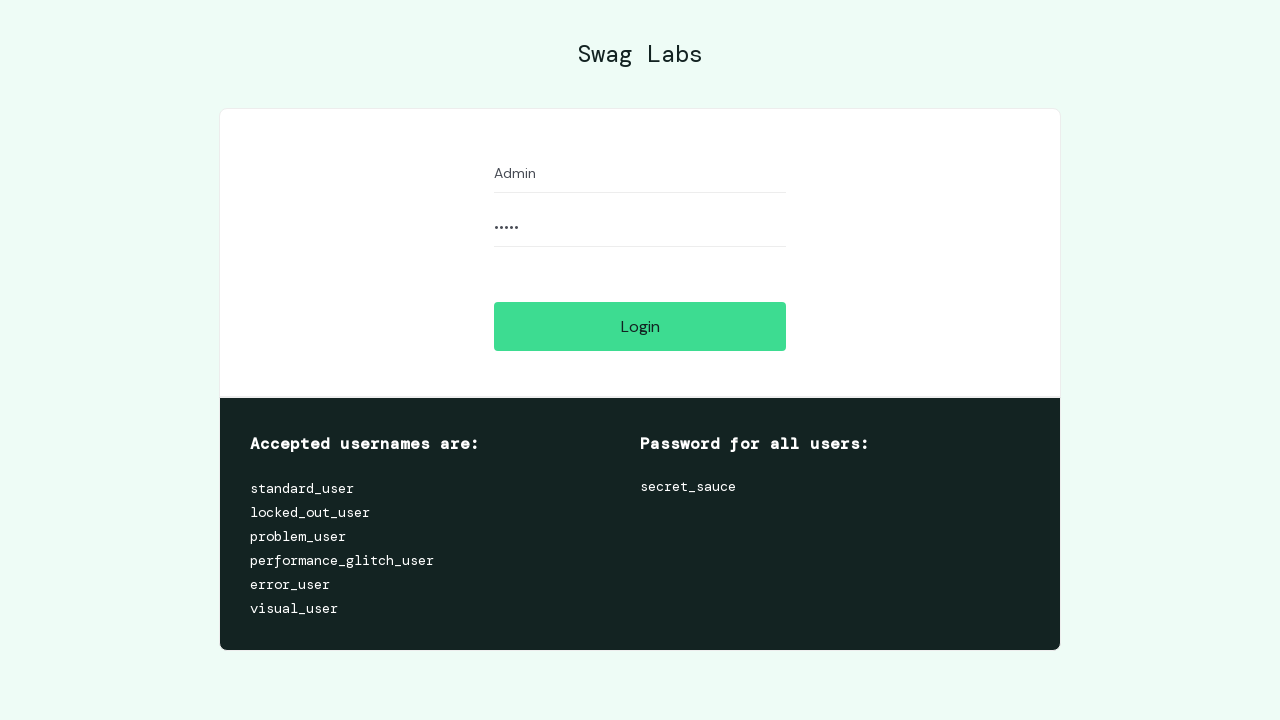

Clicked login button at (640, 326) on [name='login-button']
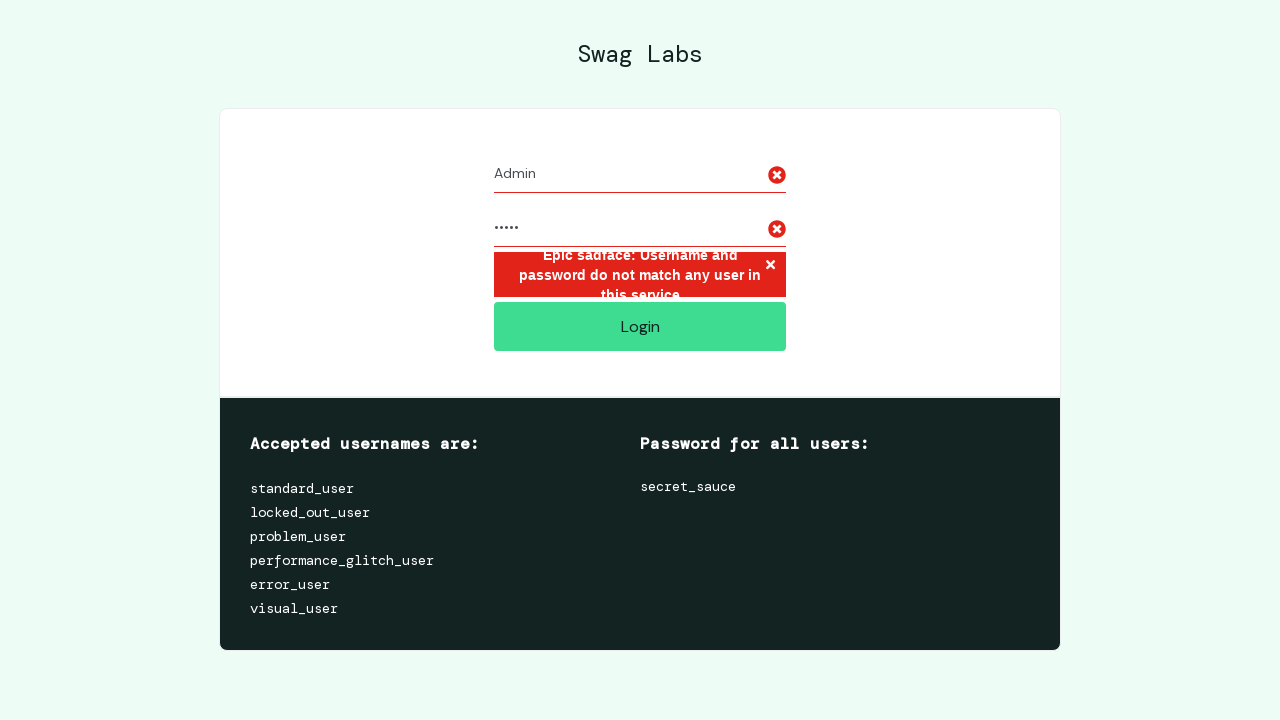

Located error message elements
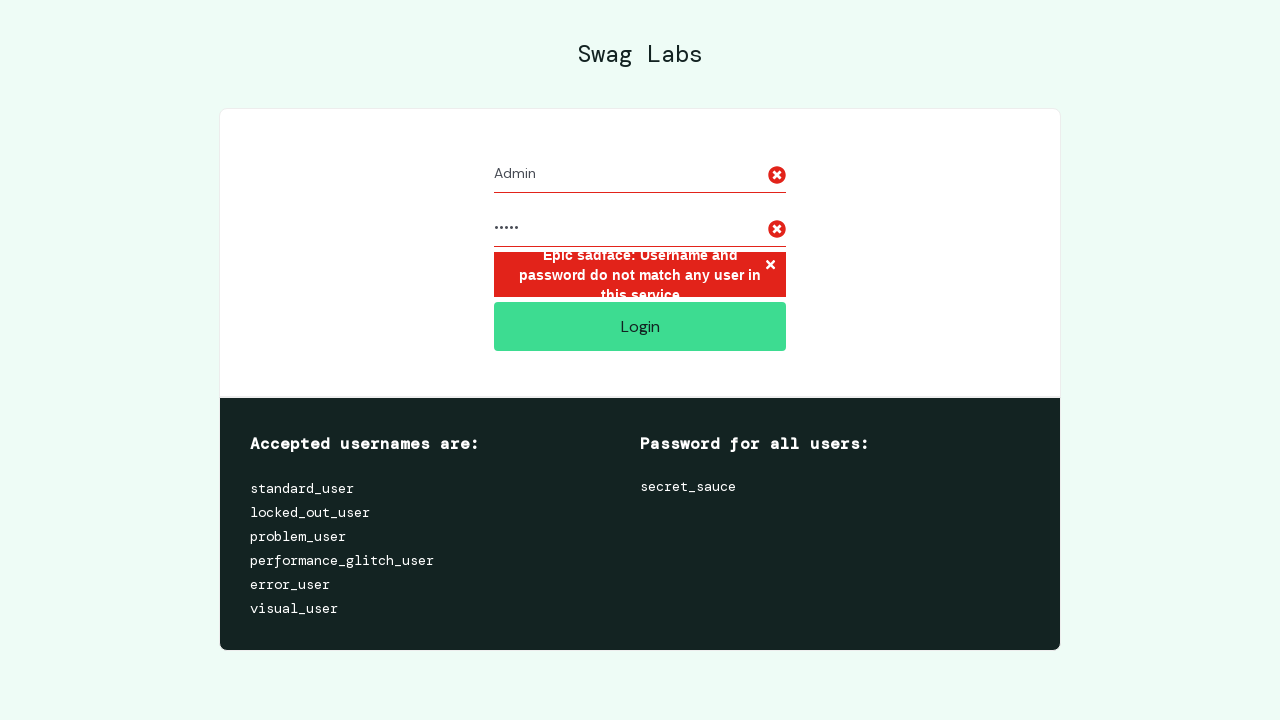

UI Error Detected: Epic sadface: Username and password do not match any user in this service
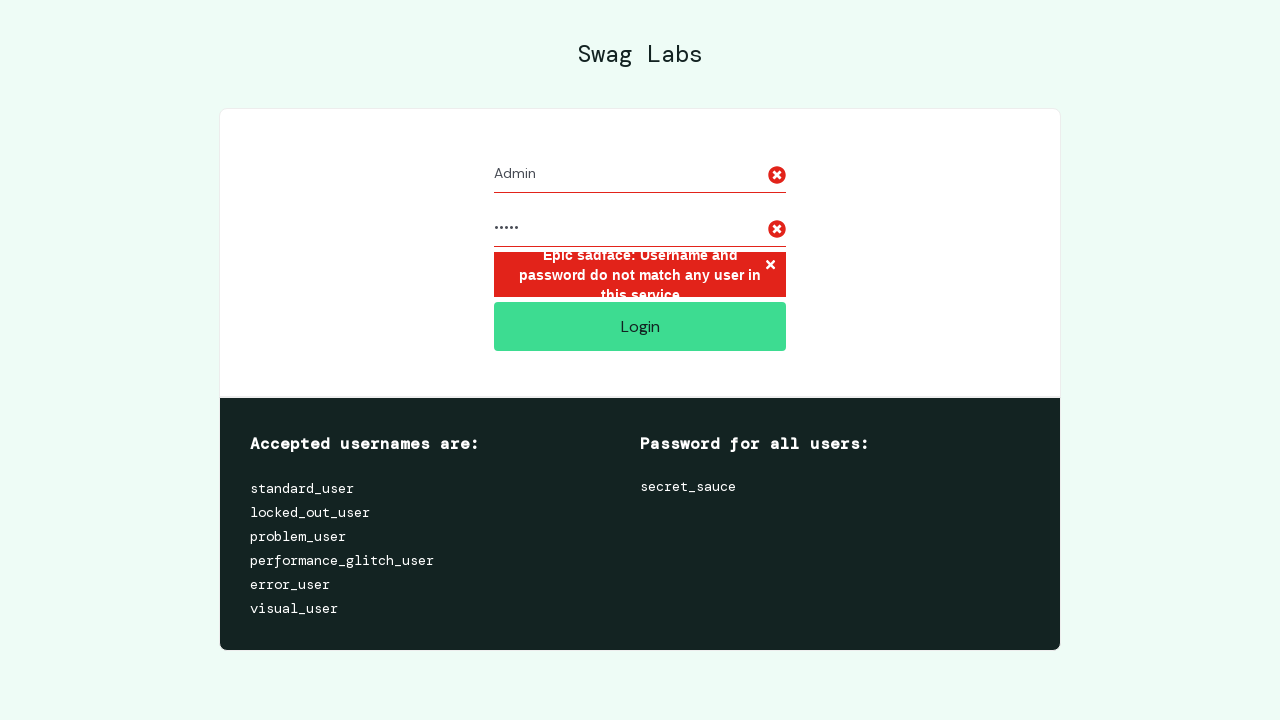

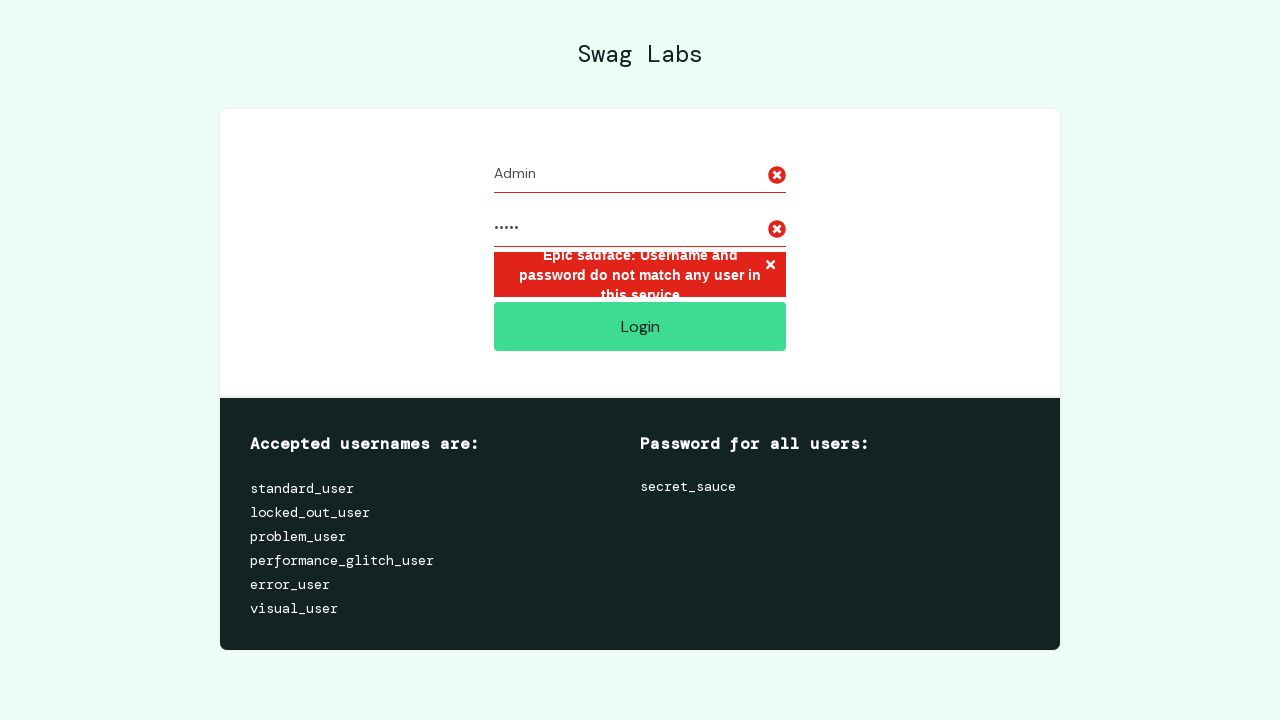